Tests JavaScript alert handling by triggering both alert and confirm dialogs, entering text, and accepting/dismissing them

Starting URL: https://rahulshettyacademy.com/AutomationPractice/

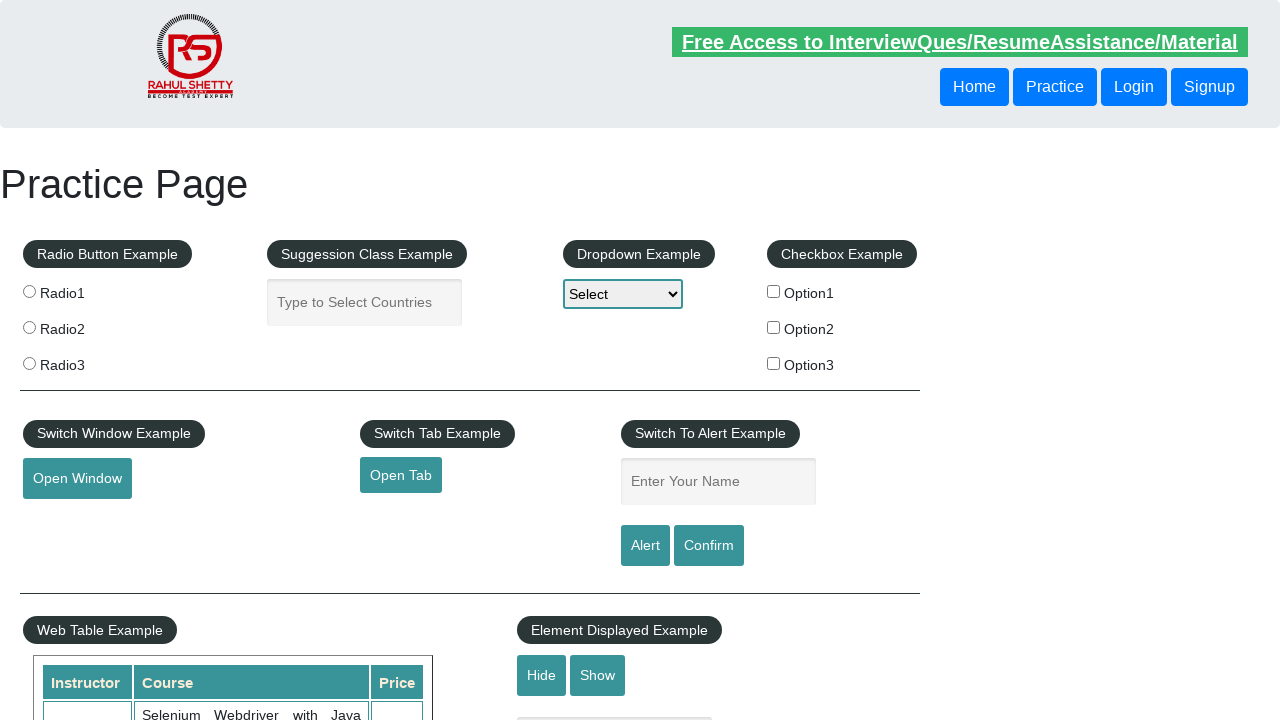

Filled name field with 'TestUser' for alert test on input[name='enter-name']
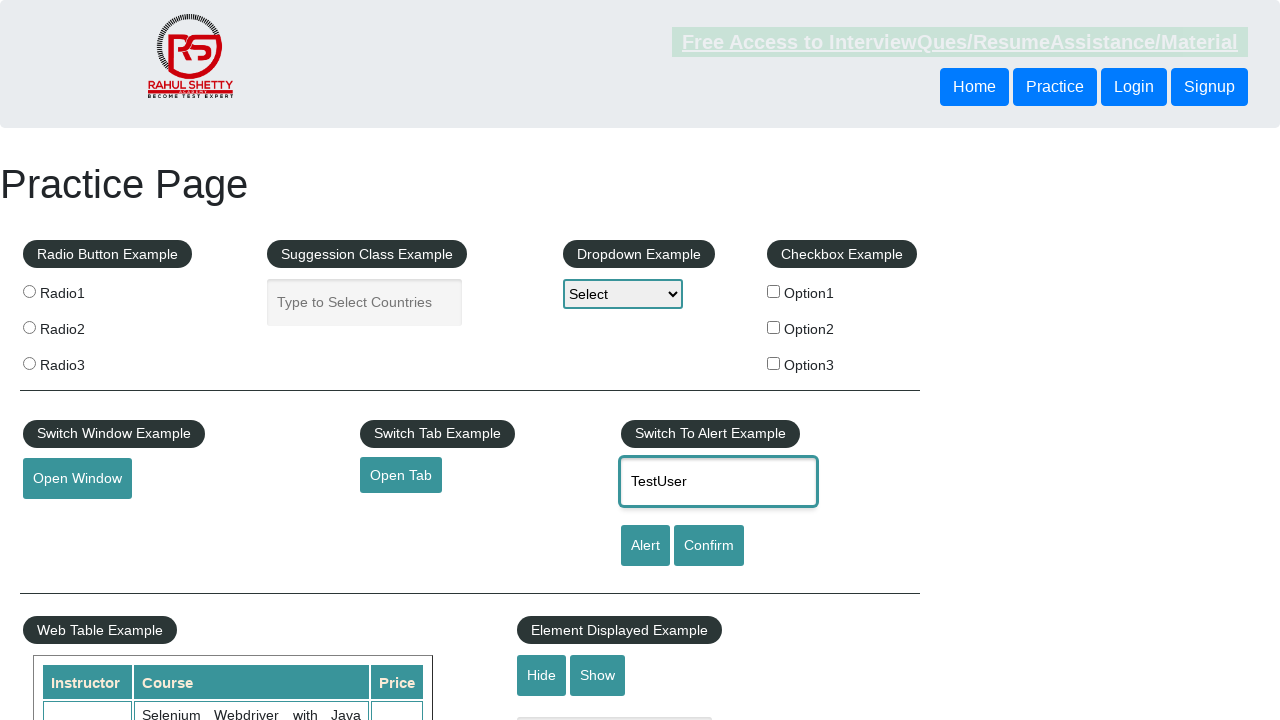

Clicked alert button to trigger alert dialog at (645, 546) on input#alertbtn
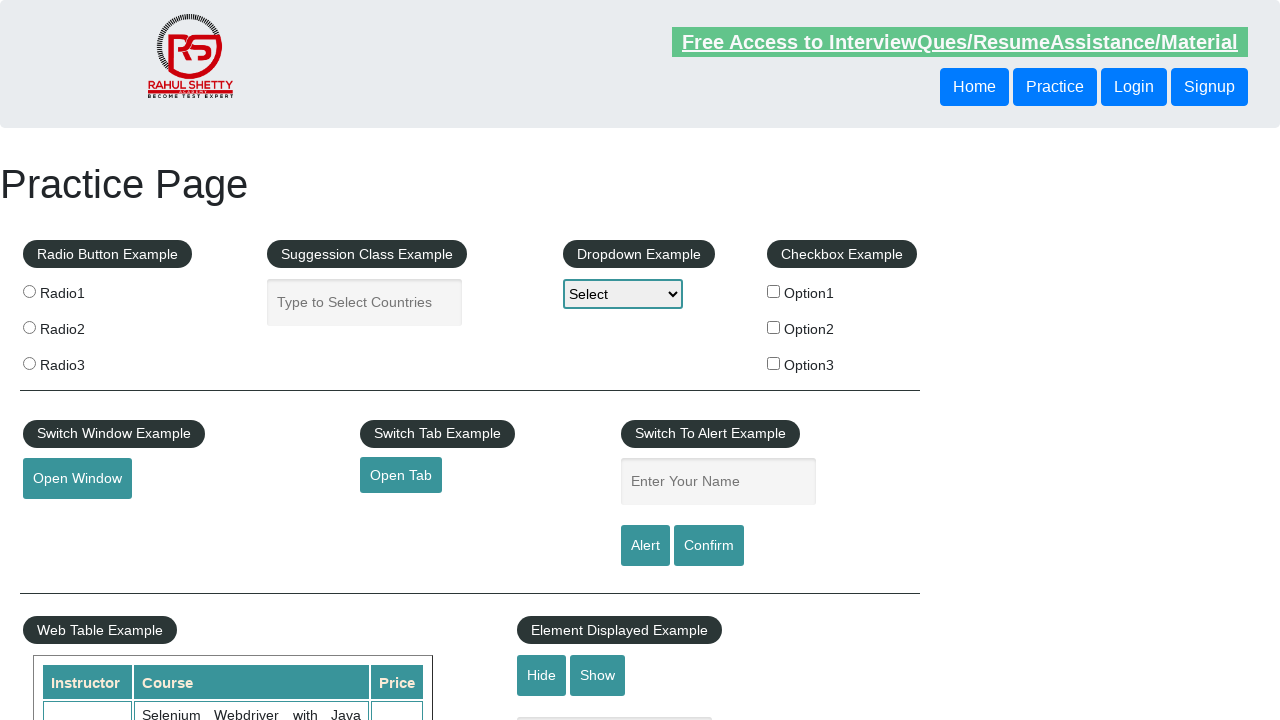

Accepted the alert dialog
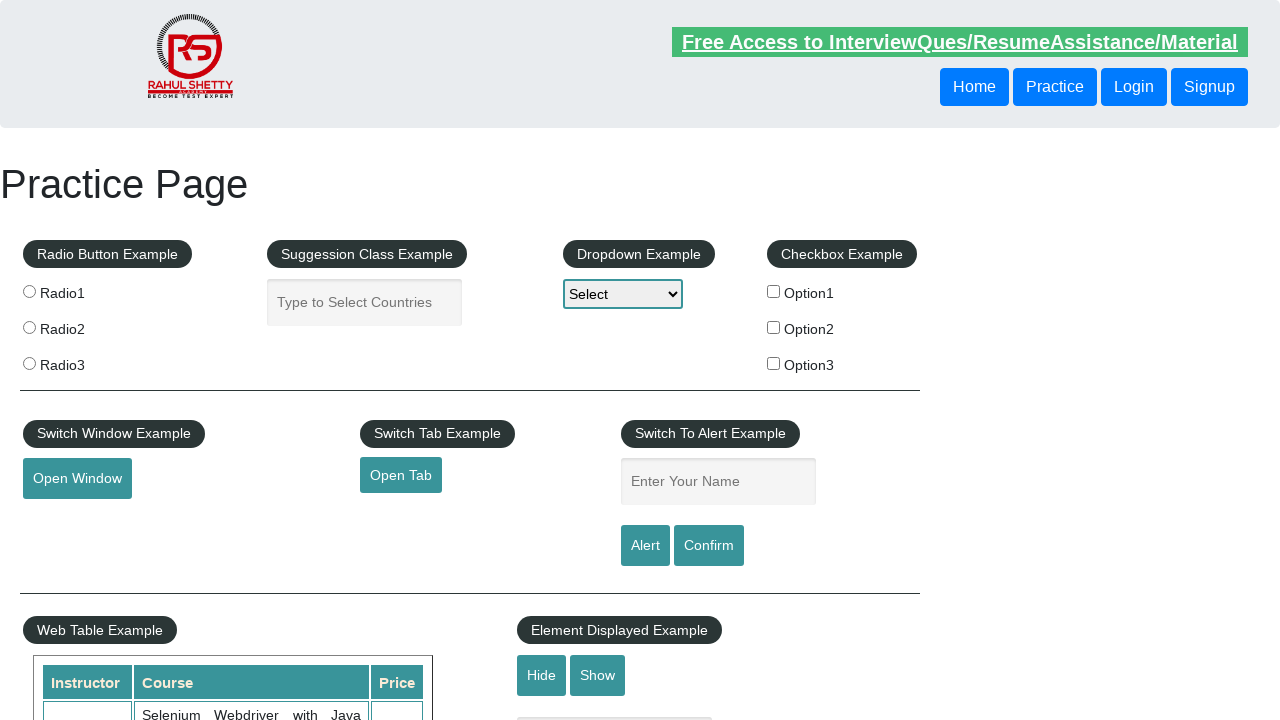

Filled name field with 'TestUser' for confirm test on input[name='enter-name']
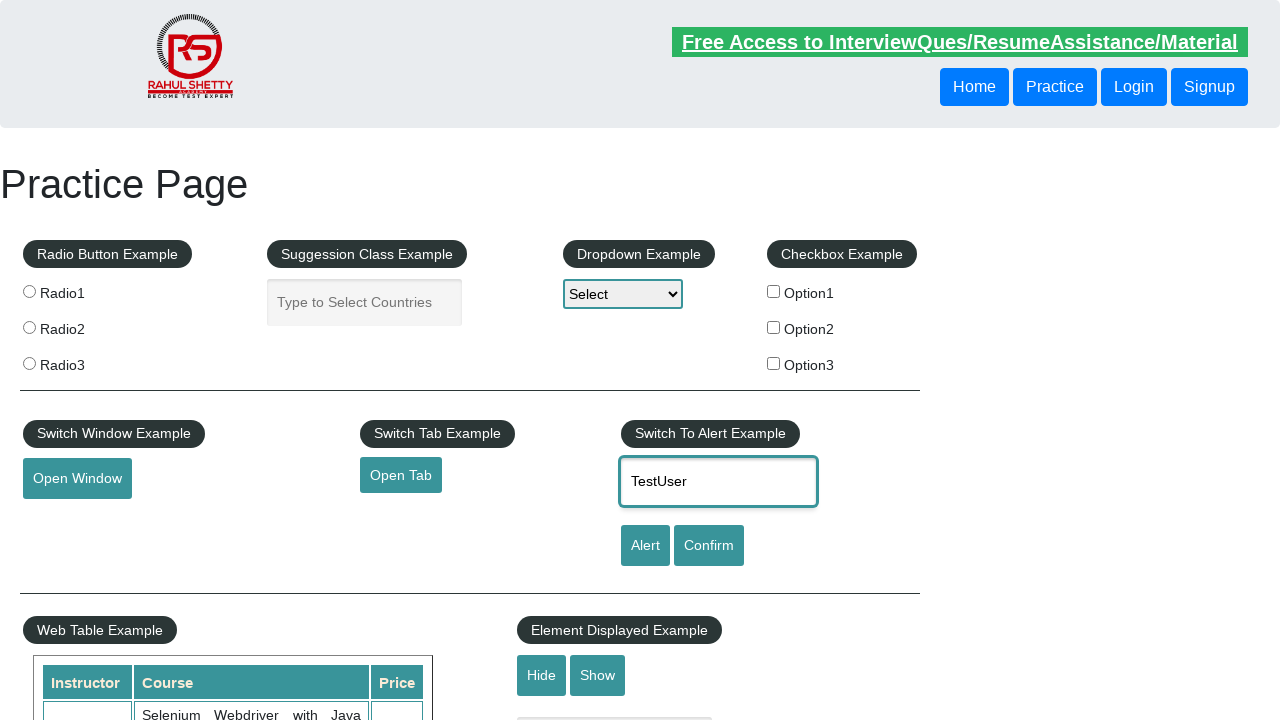

Clicked confirm button to trigger confirm dialog at (709, 546) on input#confirmbtn
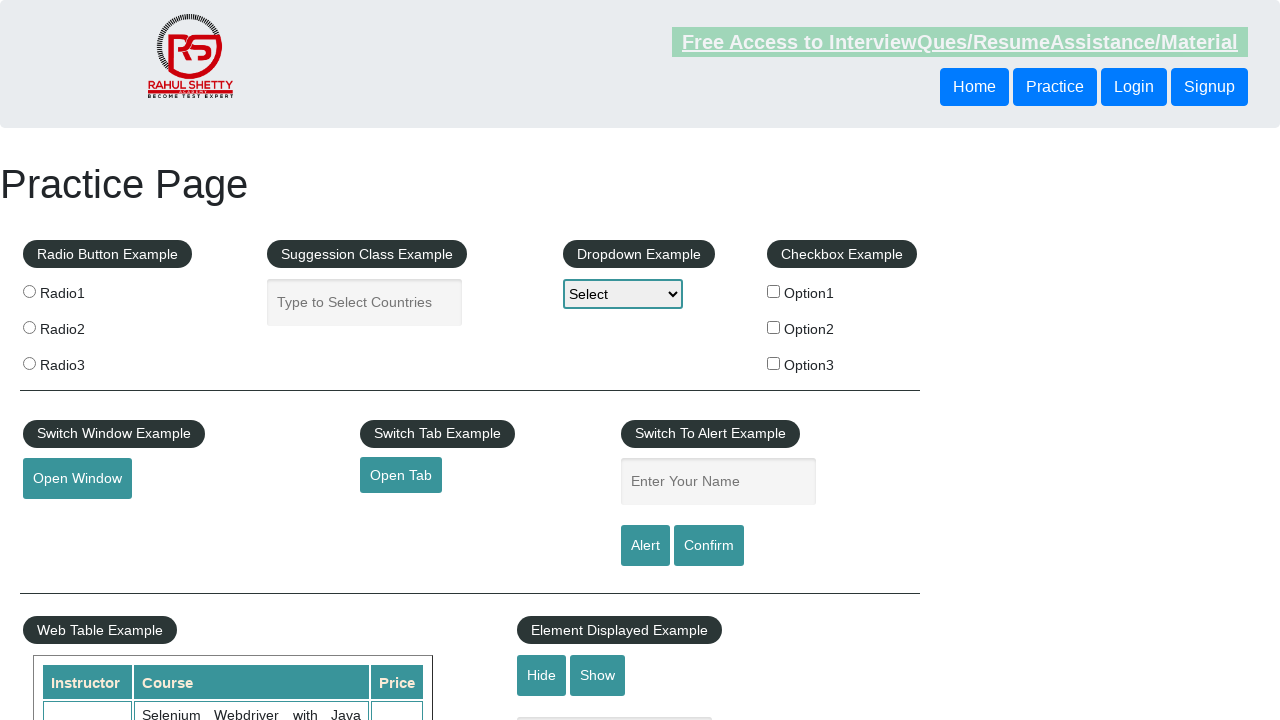

Dismissed the confirm dialog
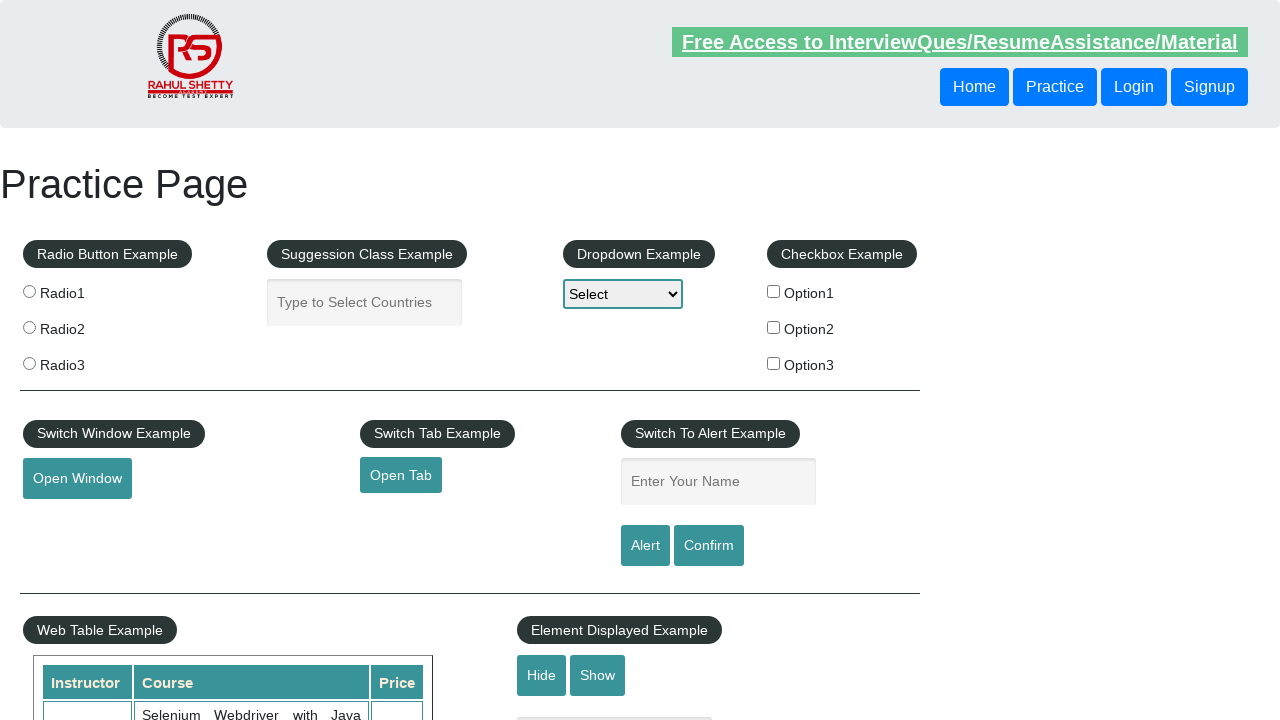

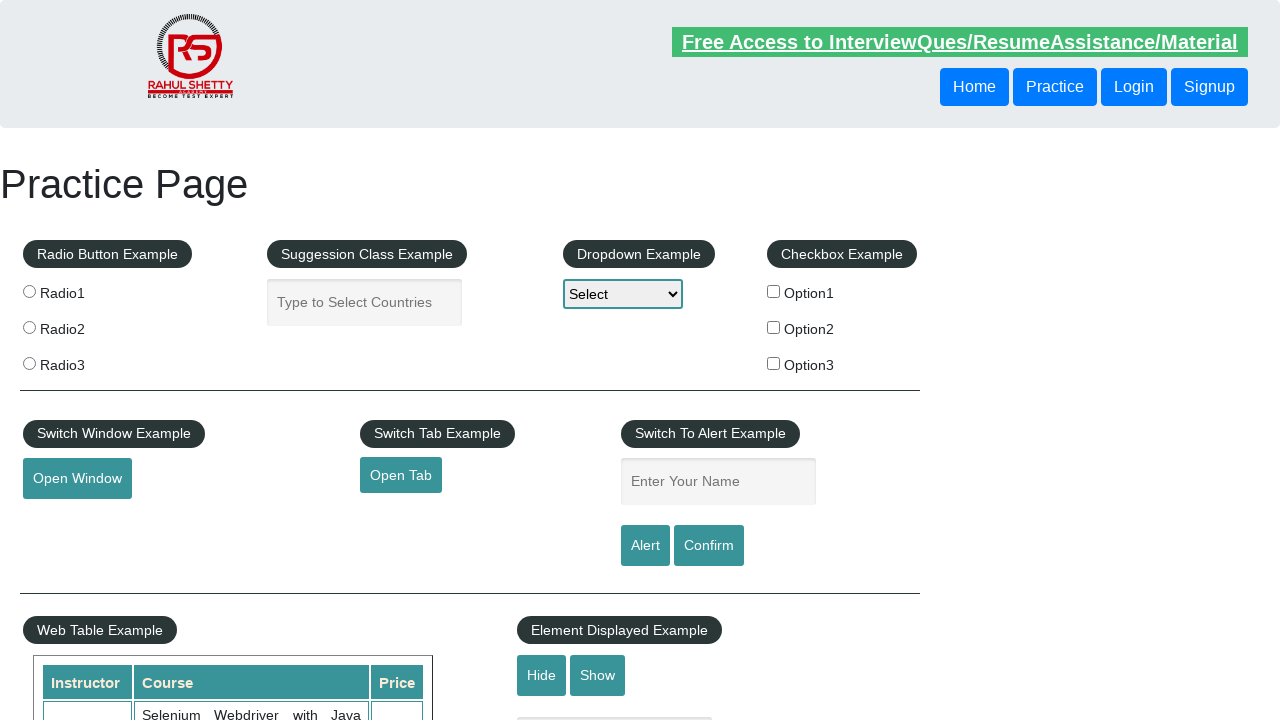